Performs a search using a numeric ID in the Redmine search field and checks for feature results

Starting URL: https://www.redmine.org

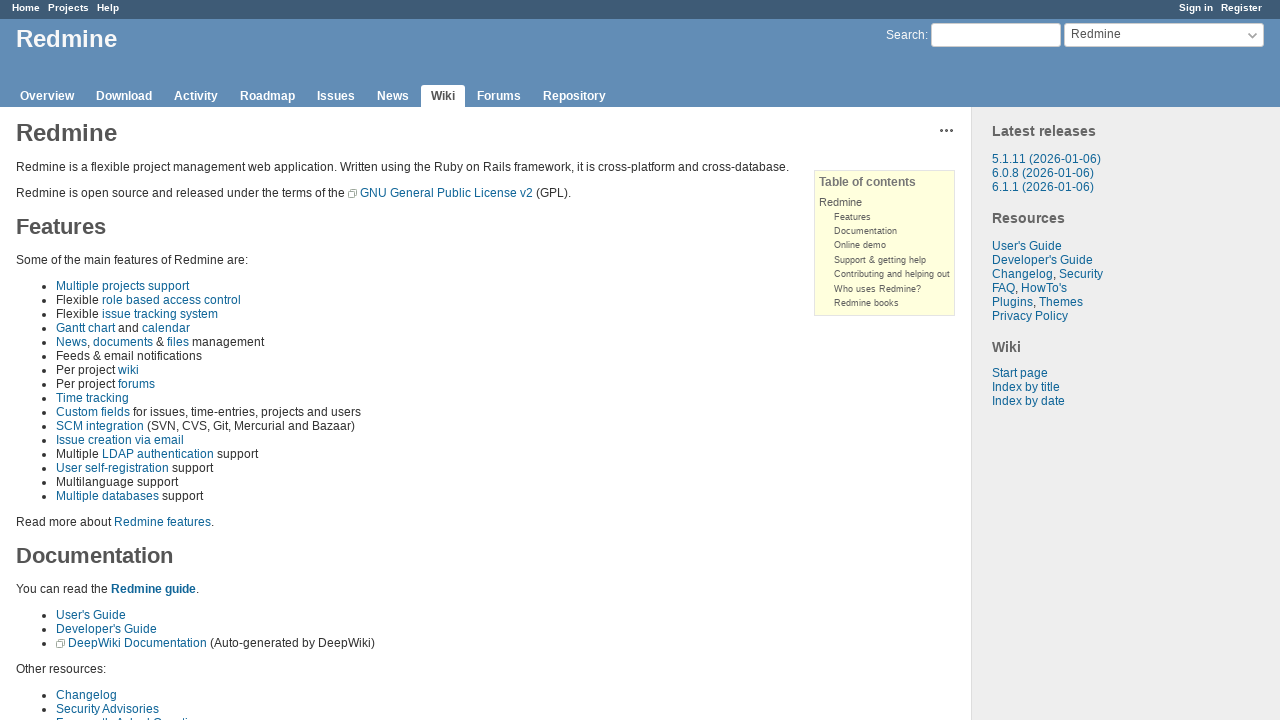

Filled search field with numeric ID '5847' on #q
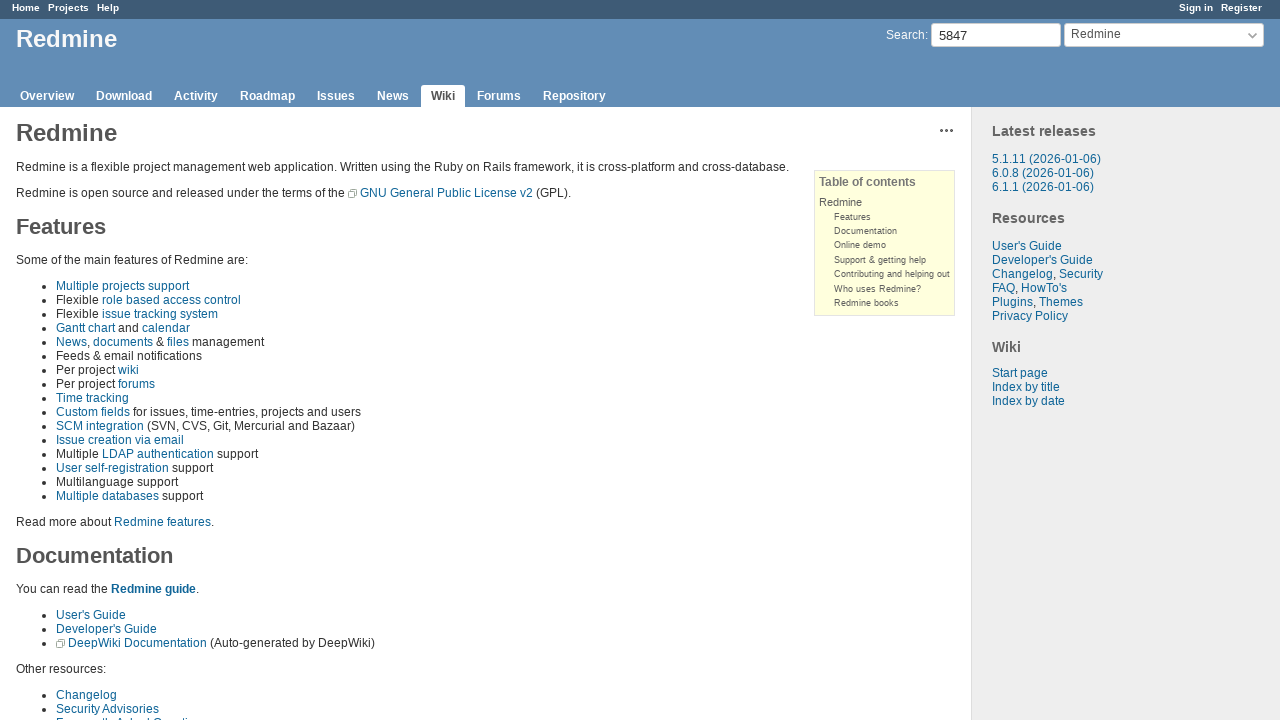

Pressed Enter to submit search query on #q
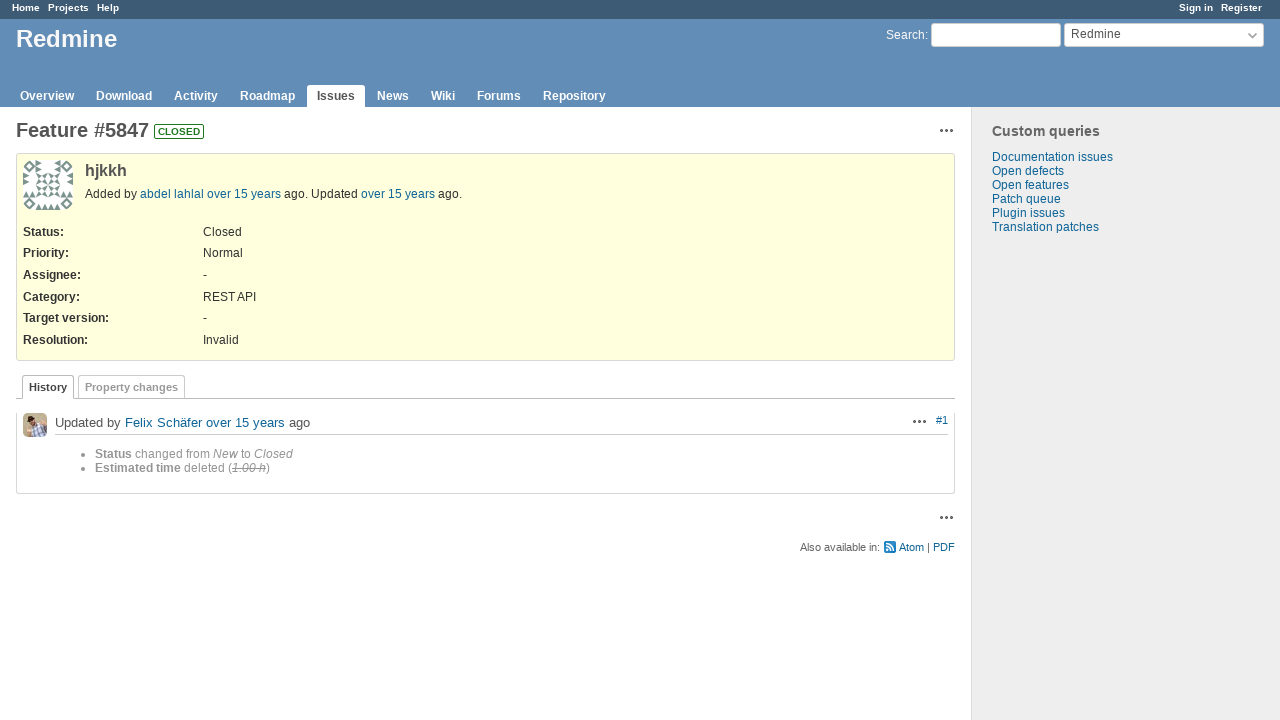

Search results page loaded and network idle
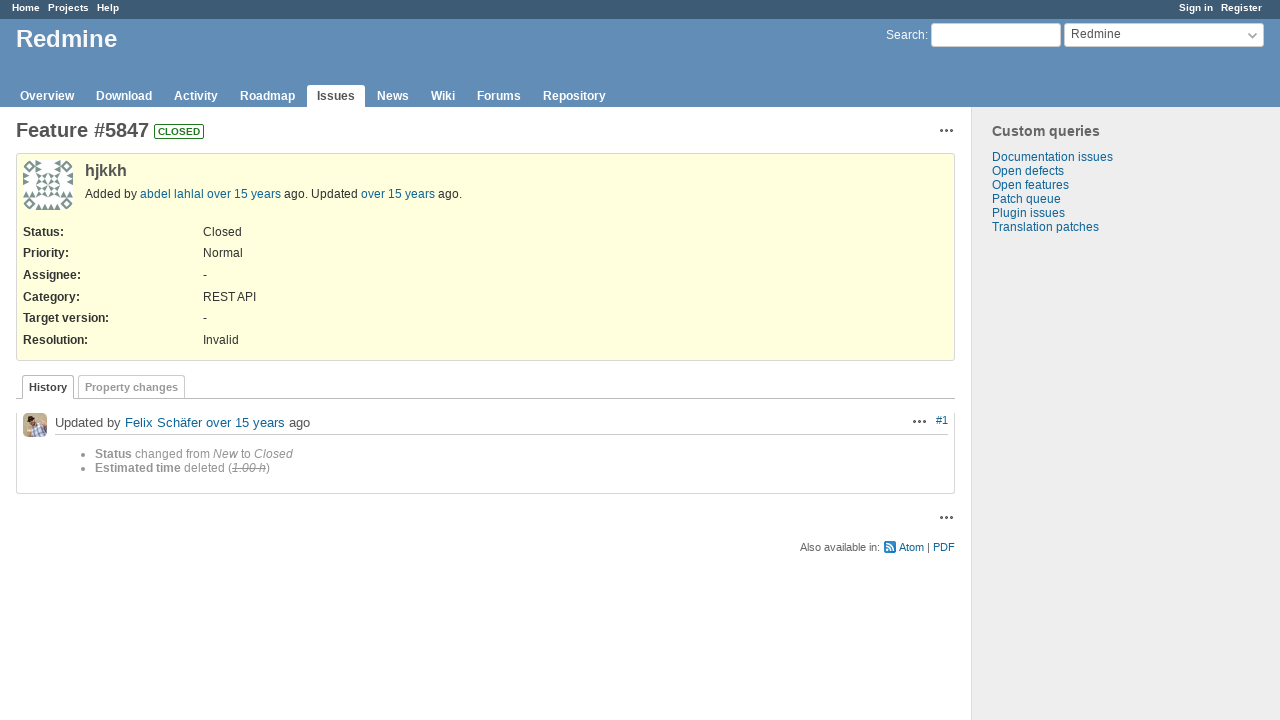

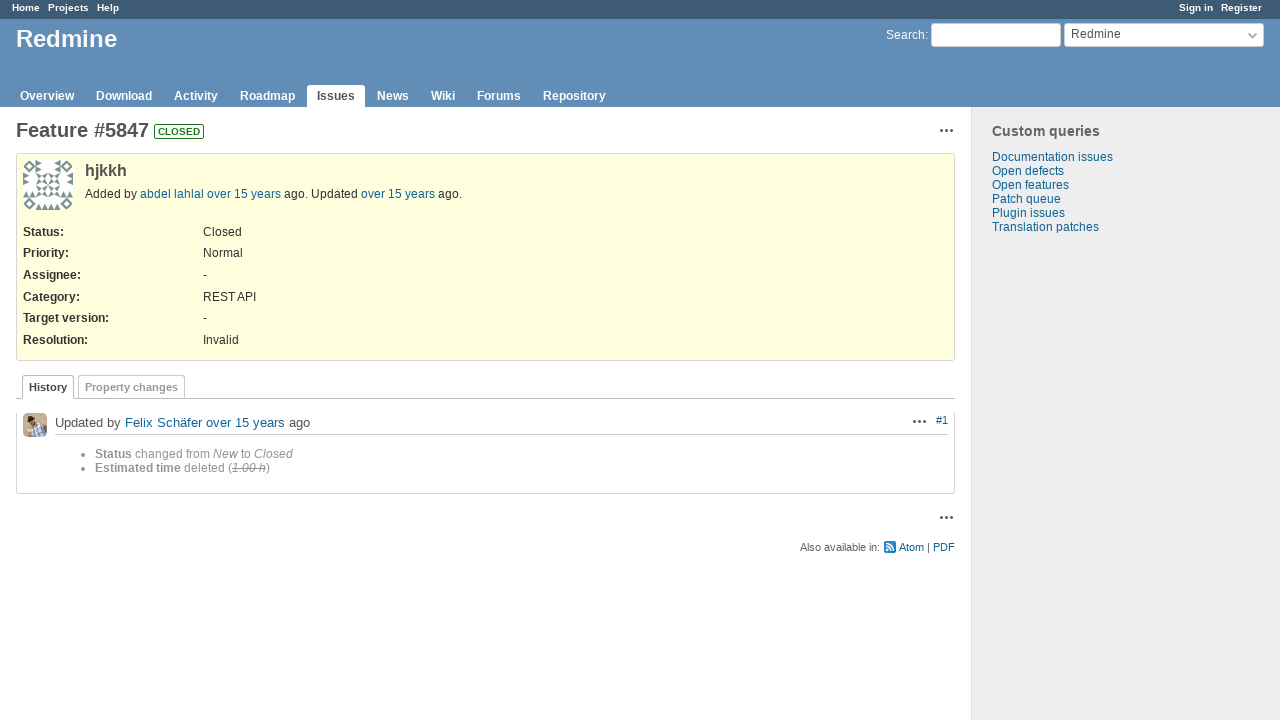